Tests clicking a button that triggers an alert on the omayo test page

Starting URL: https://omayo.blogspot.com/

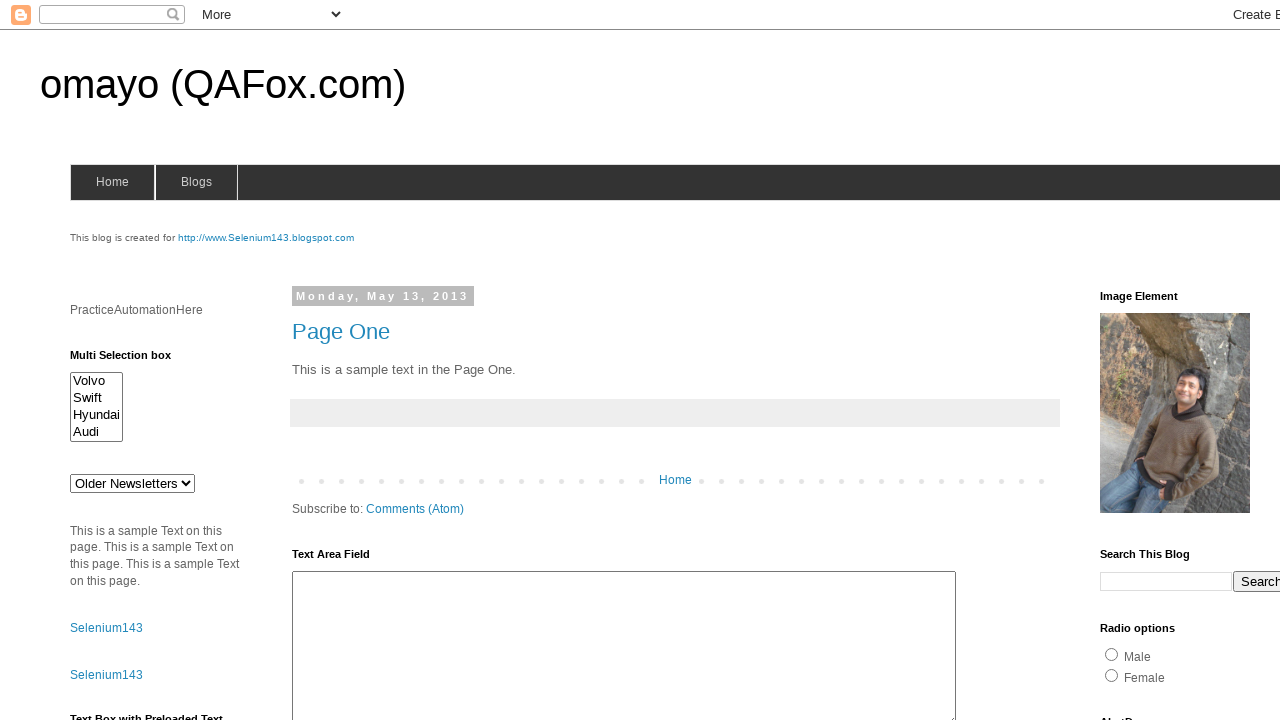

Clicked the 'ClickToGetAlert' button at (1154, 361) on input[value='ClickToGetAlert']
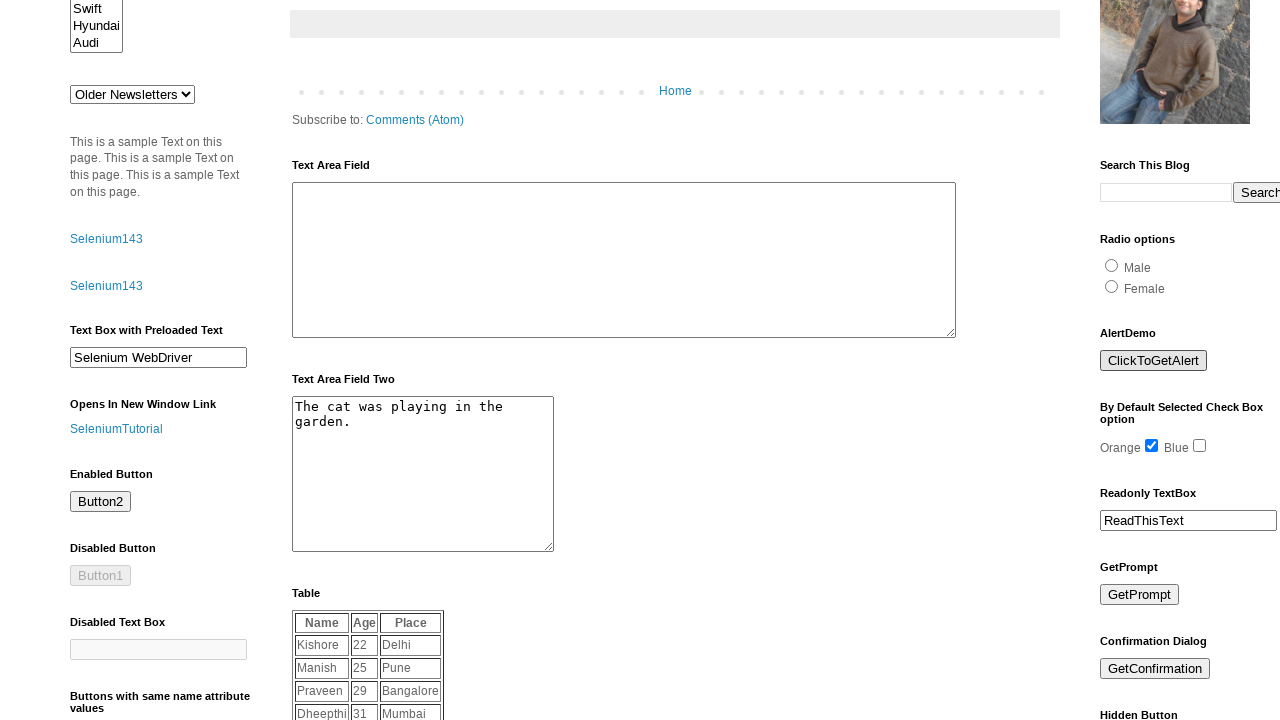

Set up dialog handler to accept alert
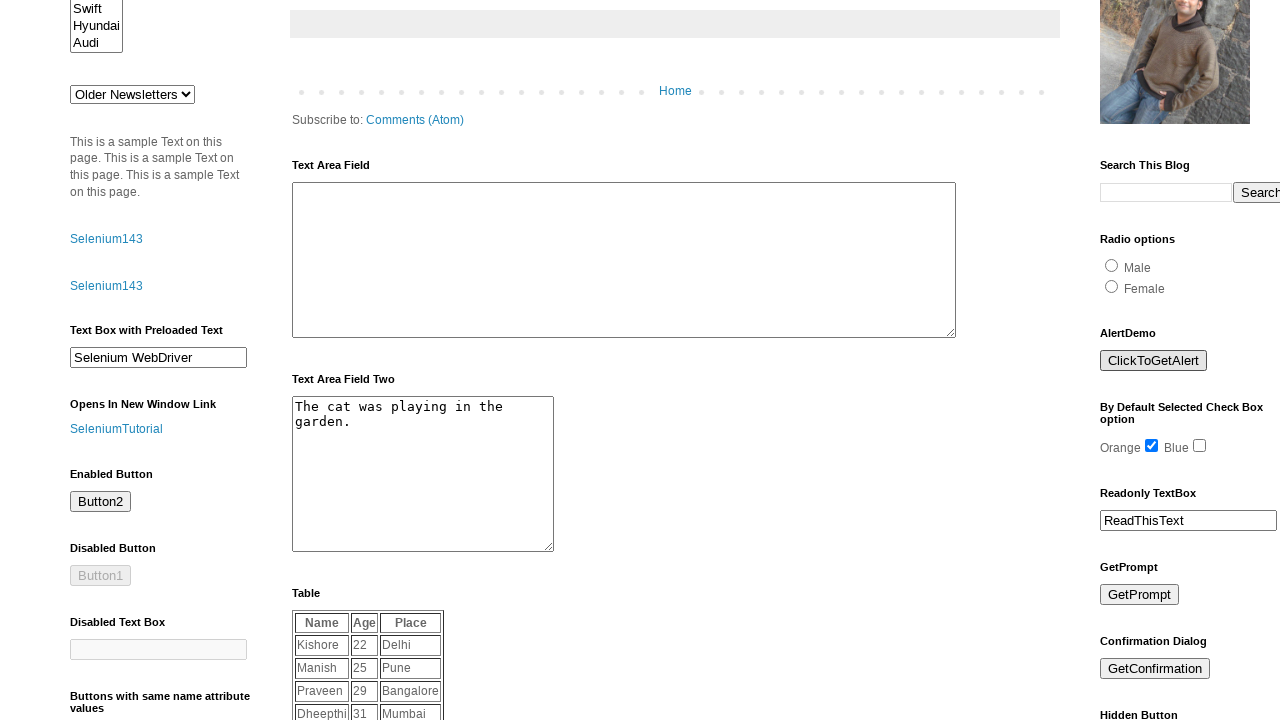

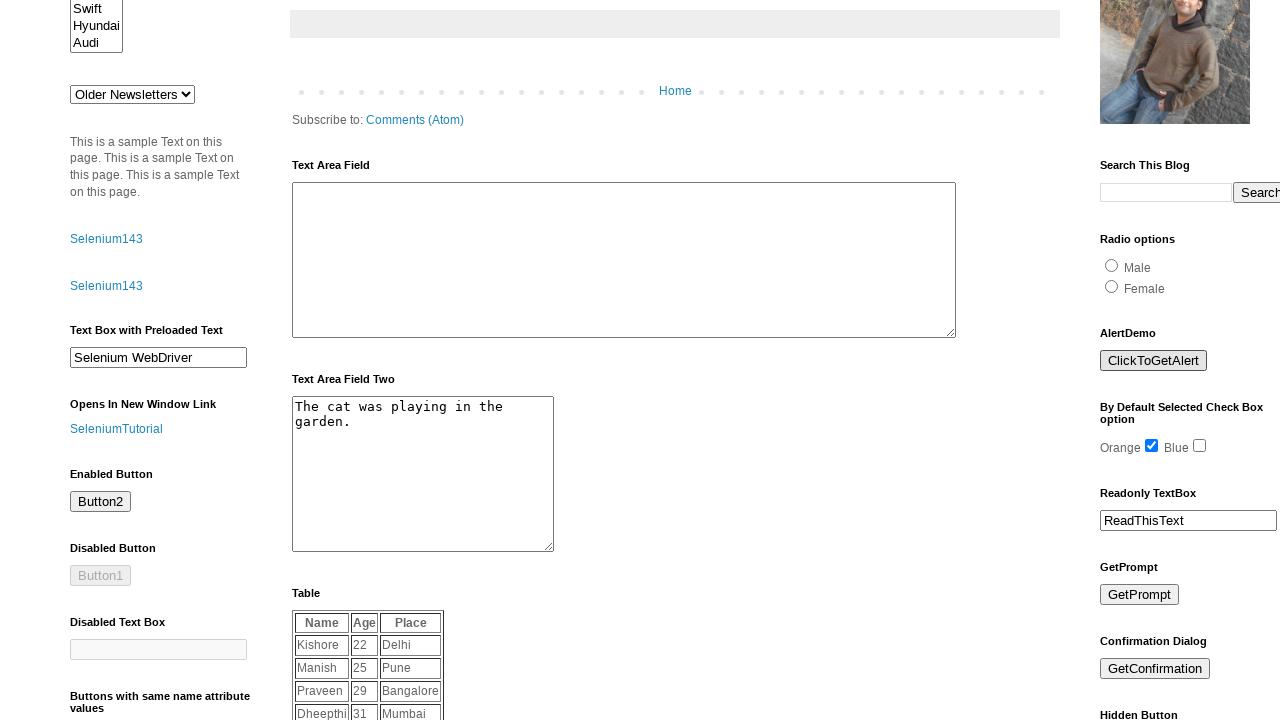